Tests drag and drop functionality on the jQuery UI demo page by dragging an element and dropping it onto a target area within an iframe

Starting URL: https://jqueryui.com/droppable/

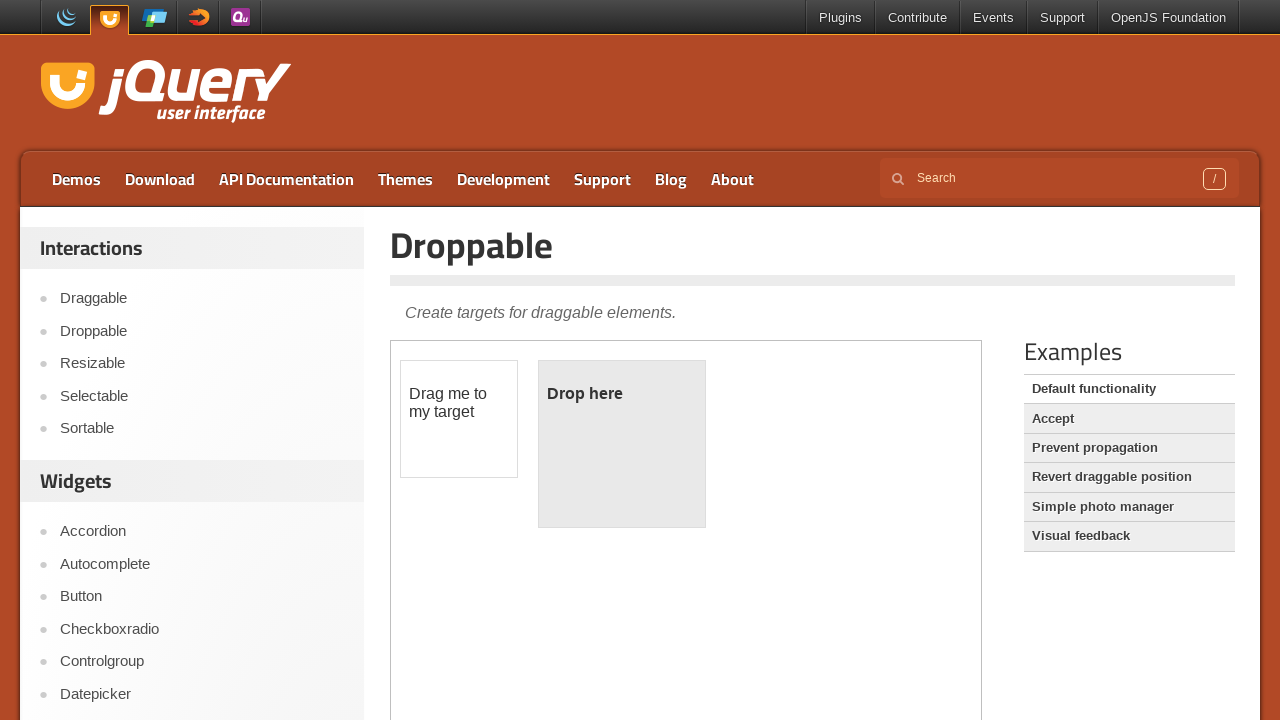

Located the iframe containing the drag and drop demo
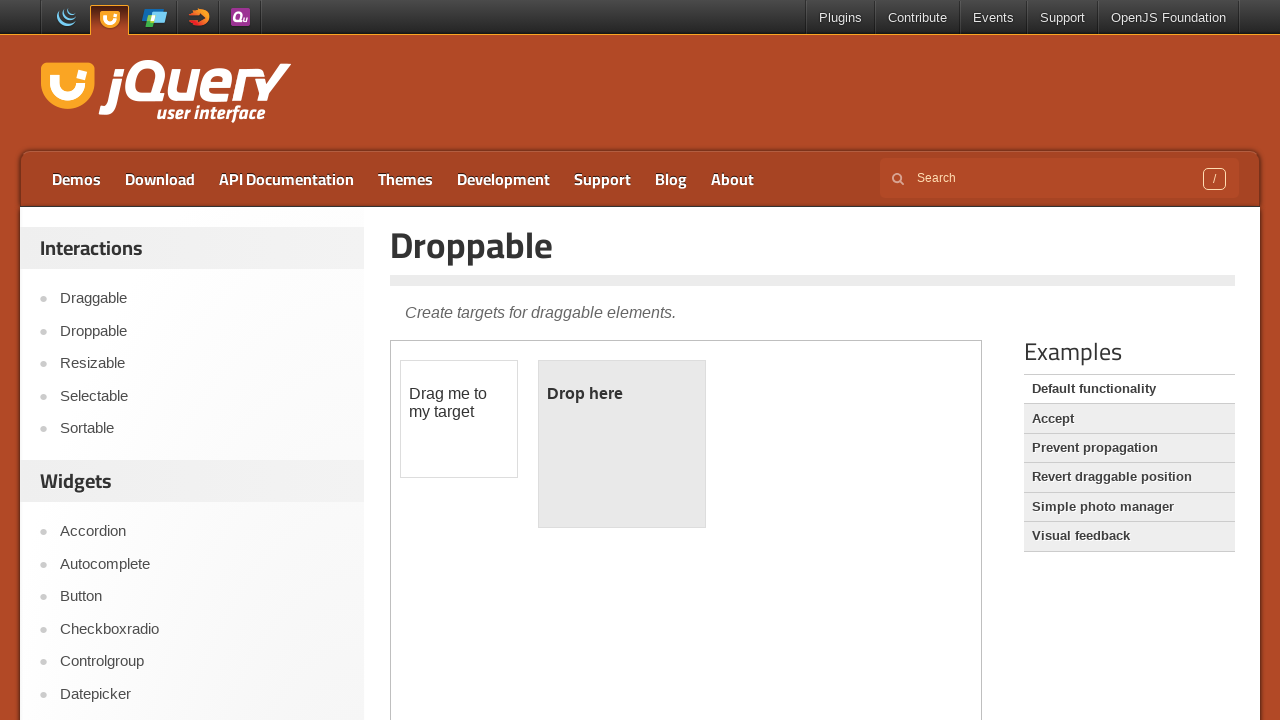

Located the draggable element within the iframe
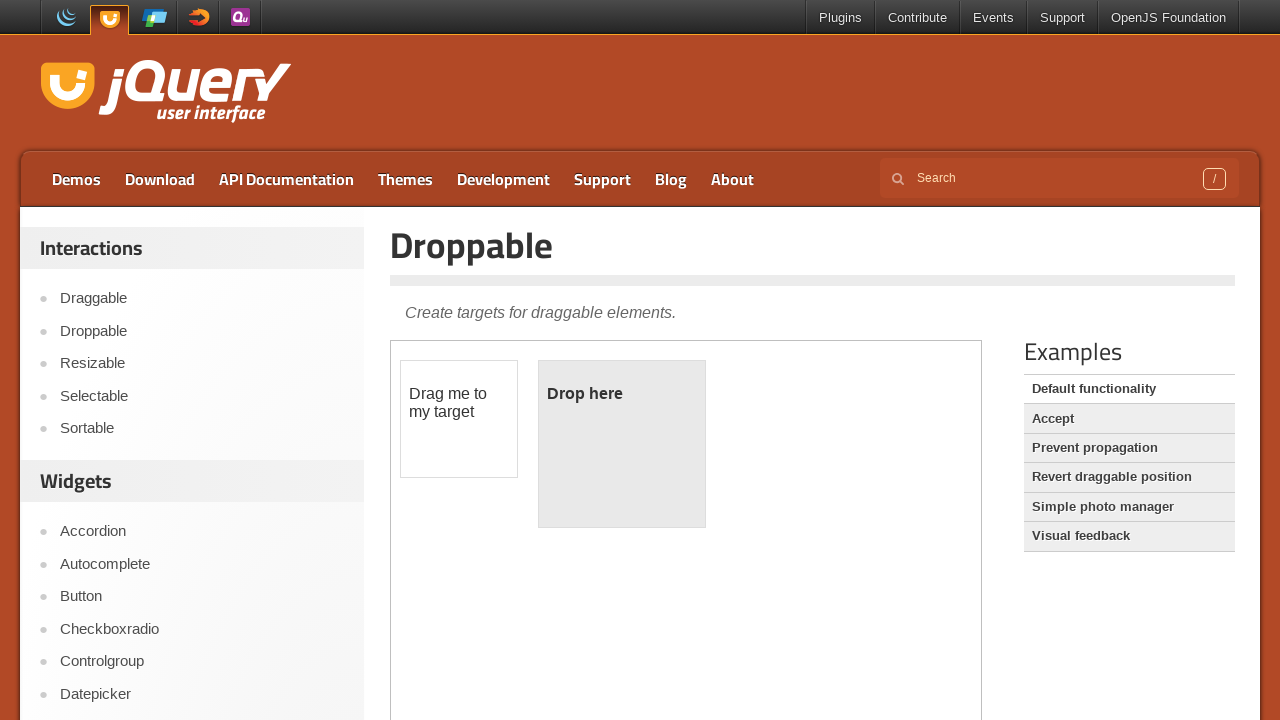

Located the droppable target element within the iframe
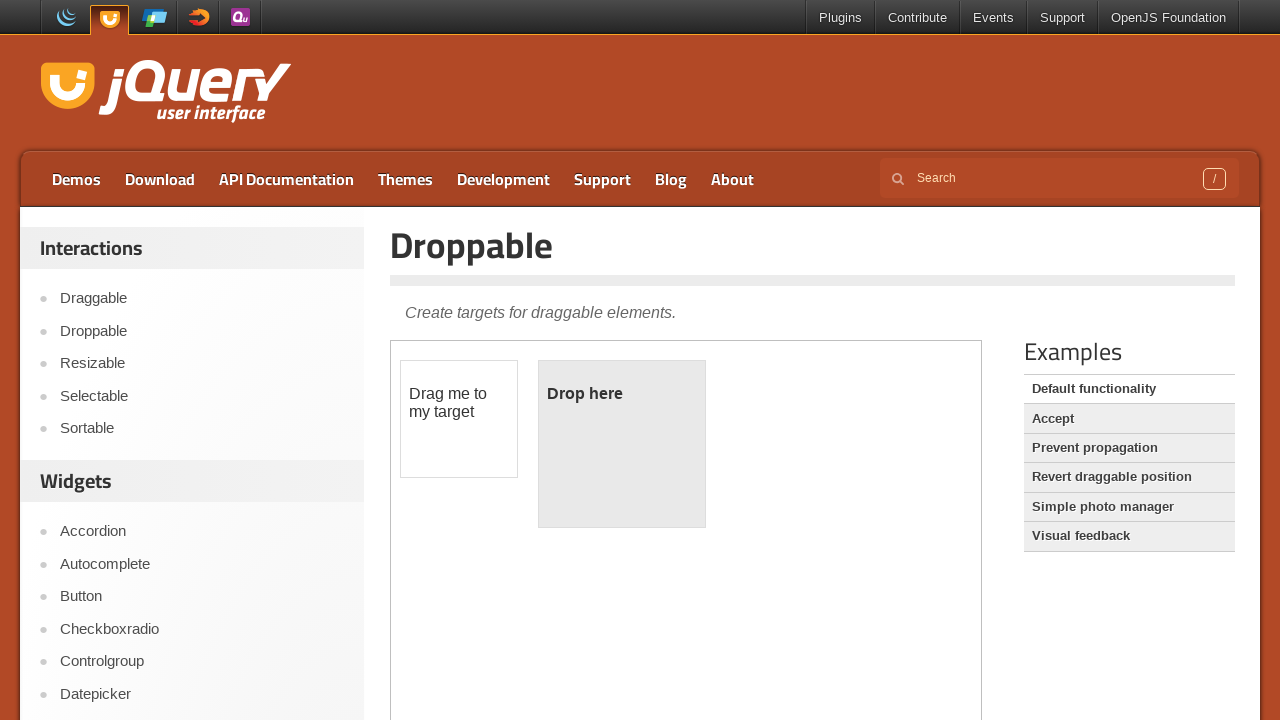

Dragged the draggable element and dropped it onto the droppable target at (622, 444)
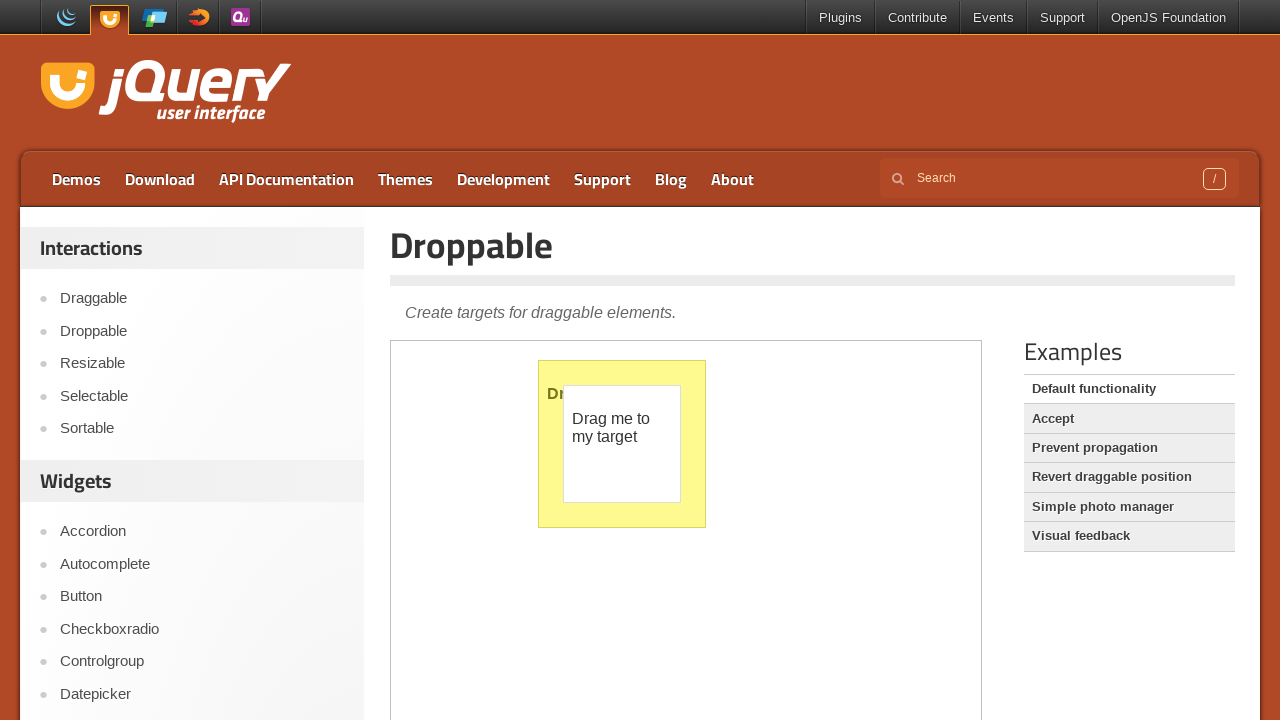

Verified the drop completed by confirming 'Dropped!' text appeared
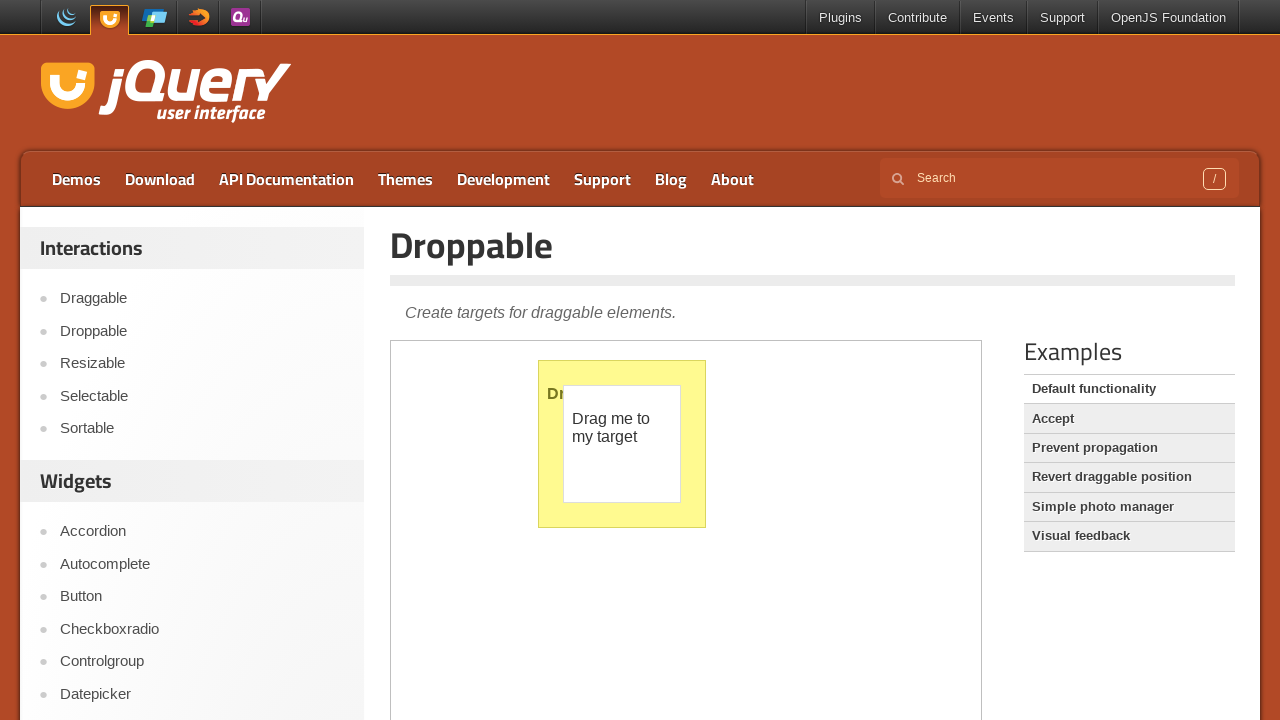

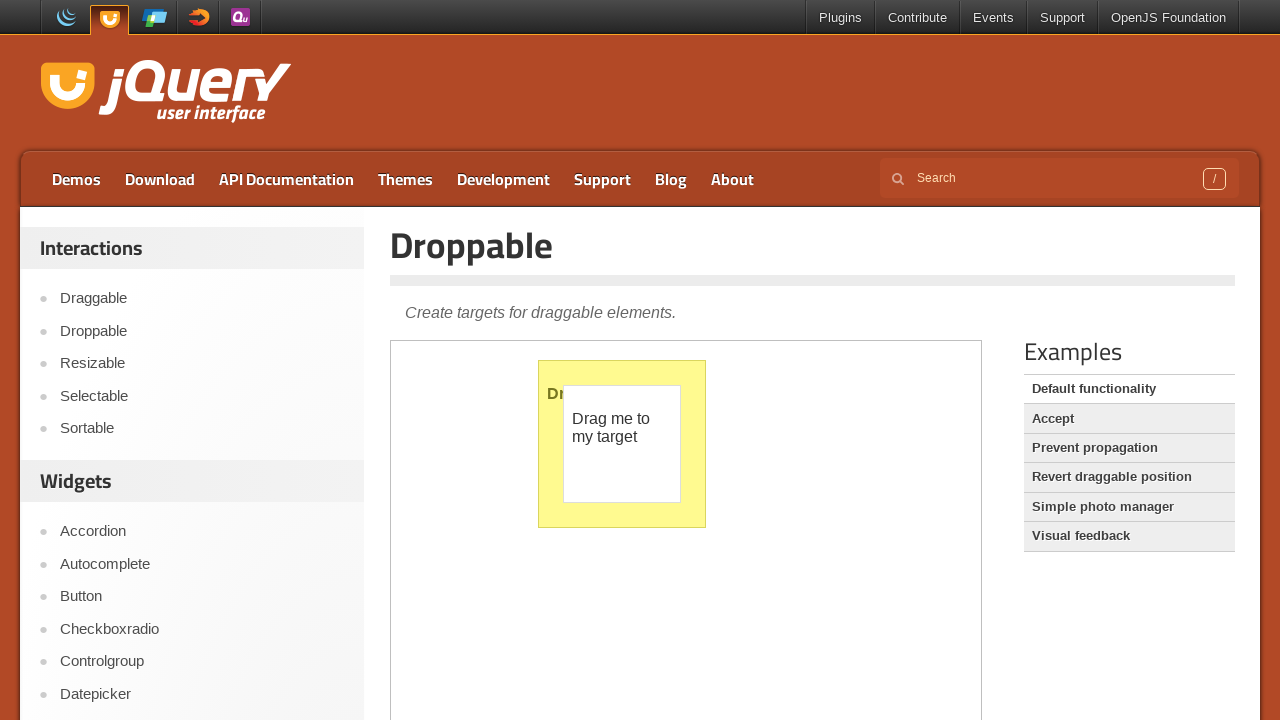